Tests iframe handling by navigating to jQuery UI, clicking on the Dialog demo link, switching into the iframe containing the demo, and closing the dialog by clicking its close button.

Starting URL: https://jqueryui.com/

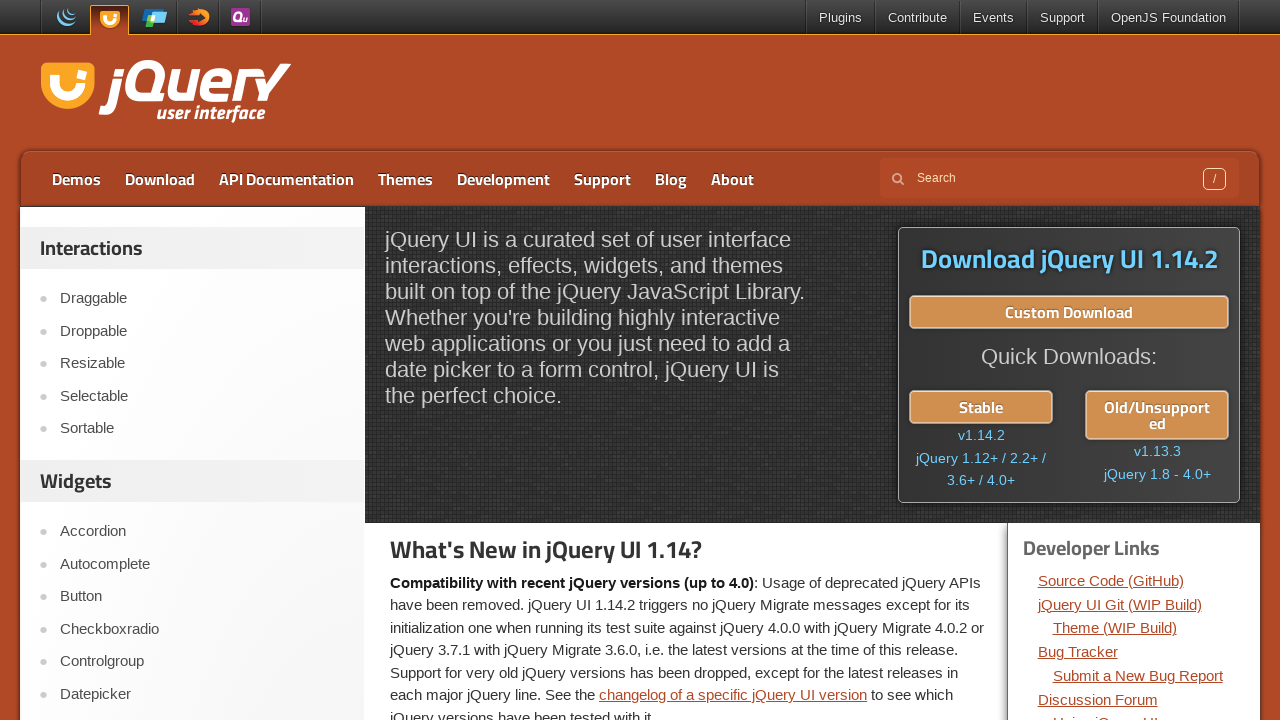

Clicked on Dialog link in the left navigation pane at (202, 709) on a:has-text('Dialog')
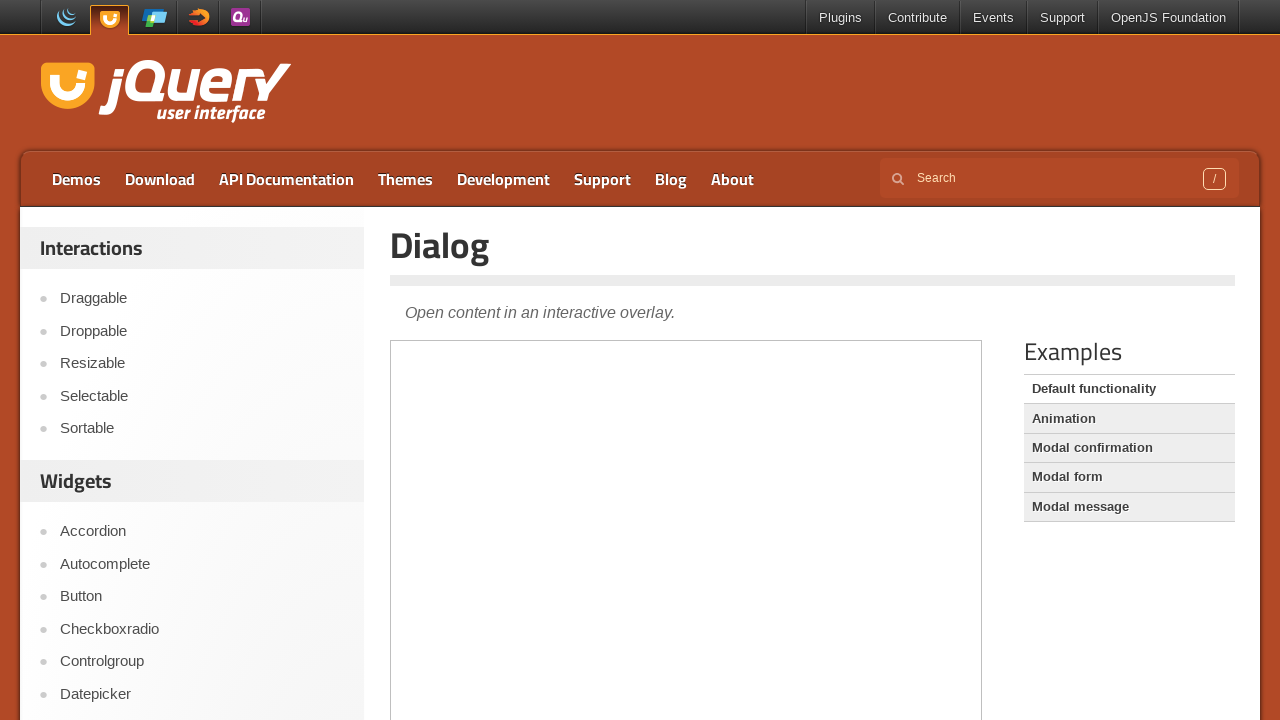

Waited for iframe.demo-frame to load
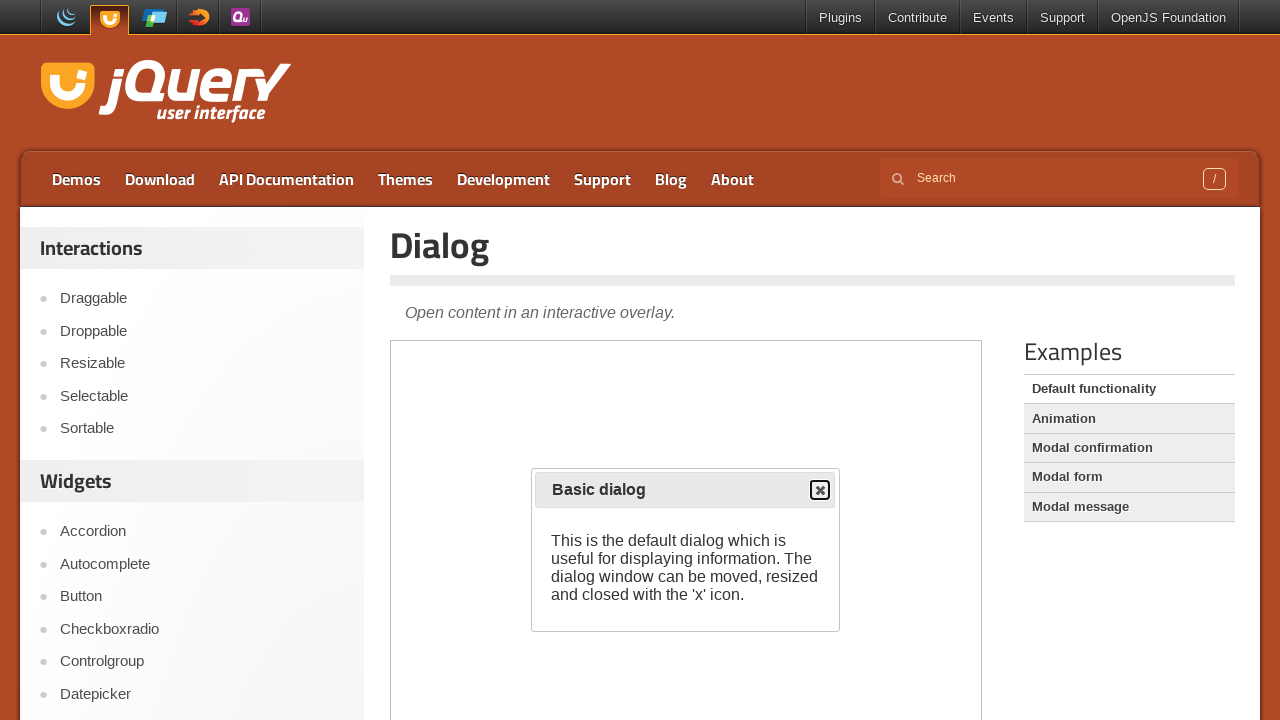

Located and switched to iframe containing the Dialog demo
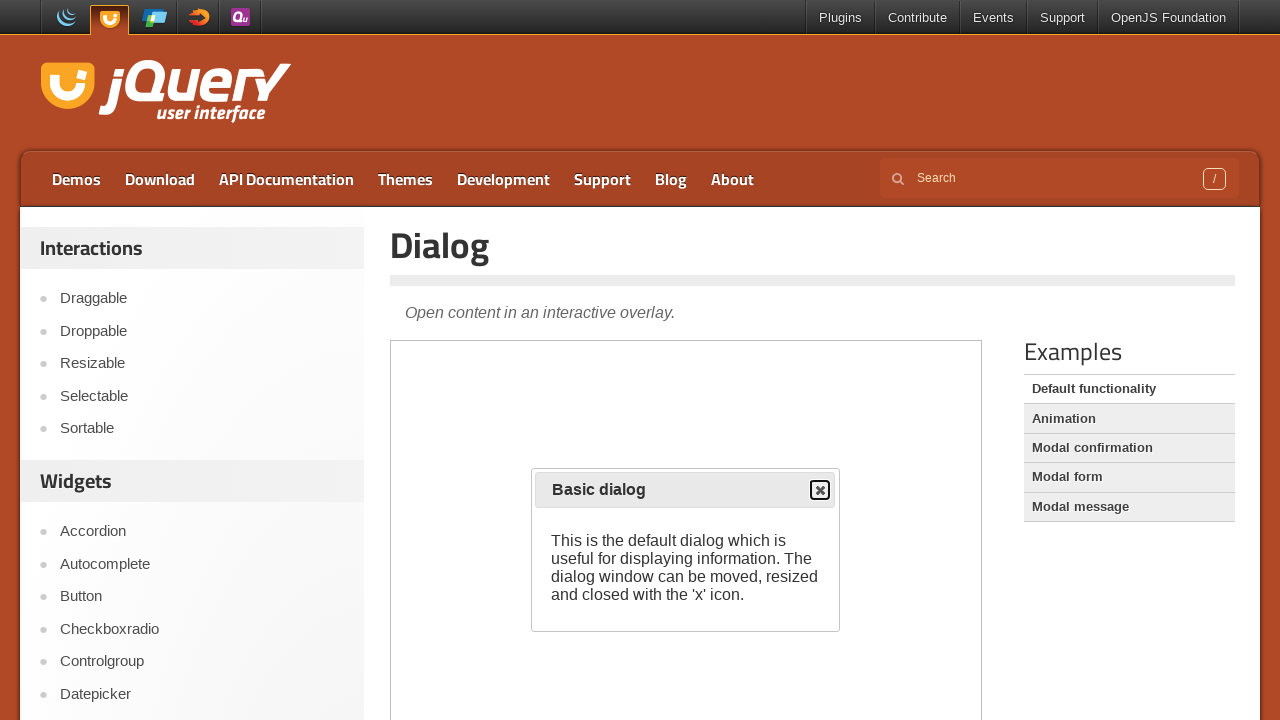

Clicked the close button to close the dialog at (820, 490) on iframe.demo-frame >> internal:control=enter-frame >> button.ui-dialog-titlebar-c
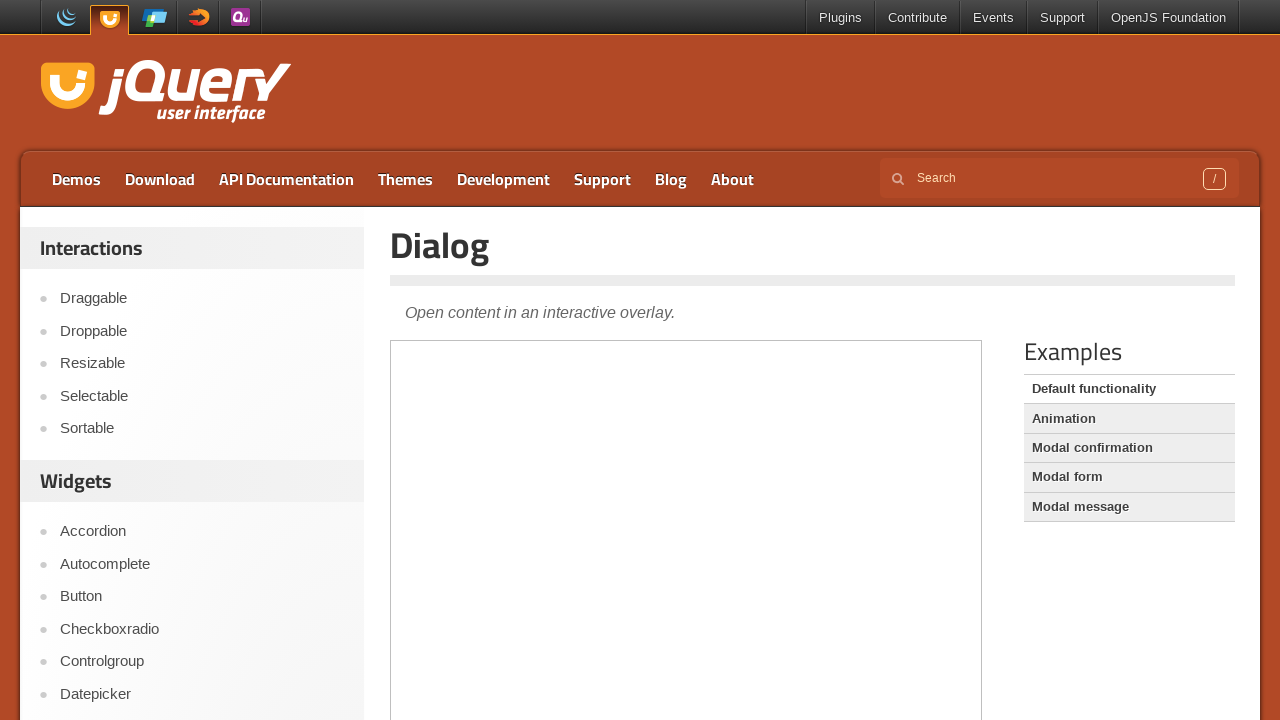

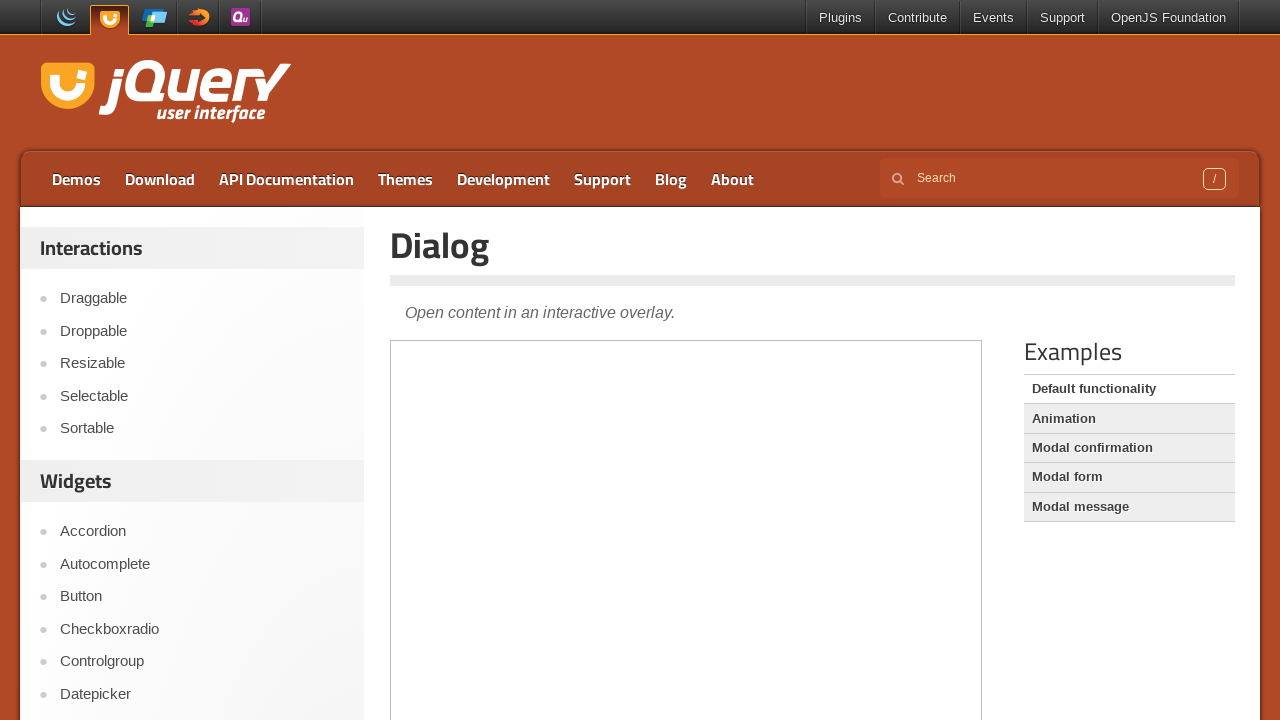